Tests registration form validation when confirmation email does not match the original email

Starting URL: https://alada.vn/tai-khoan/dang-ky.html

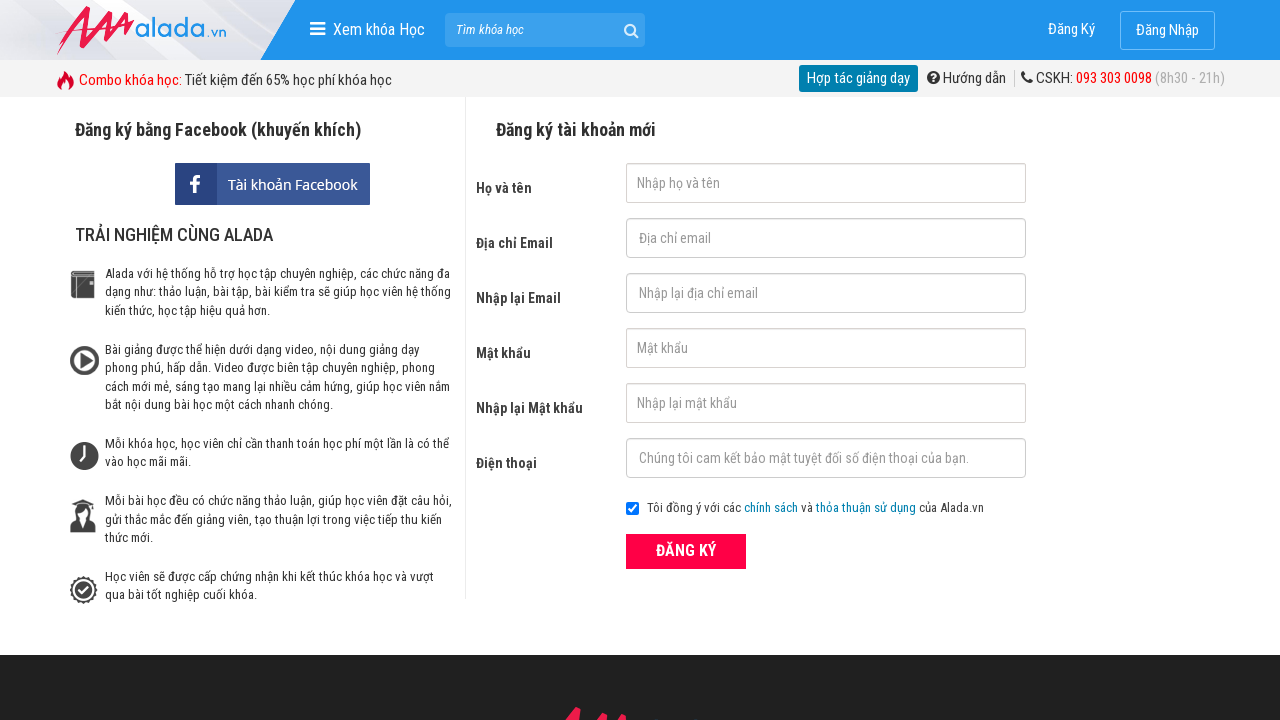

Filled first name field with 'Quoc Cuong' on #txtFirstname
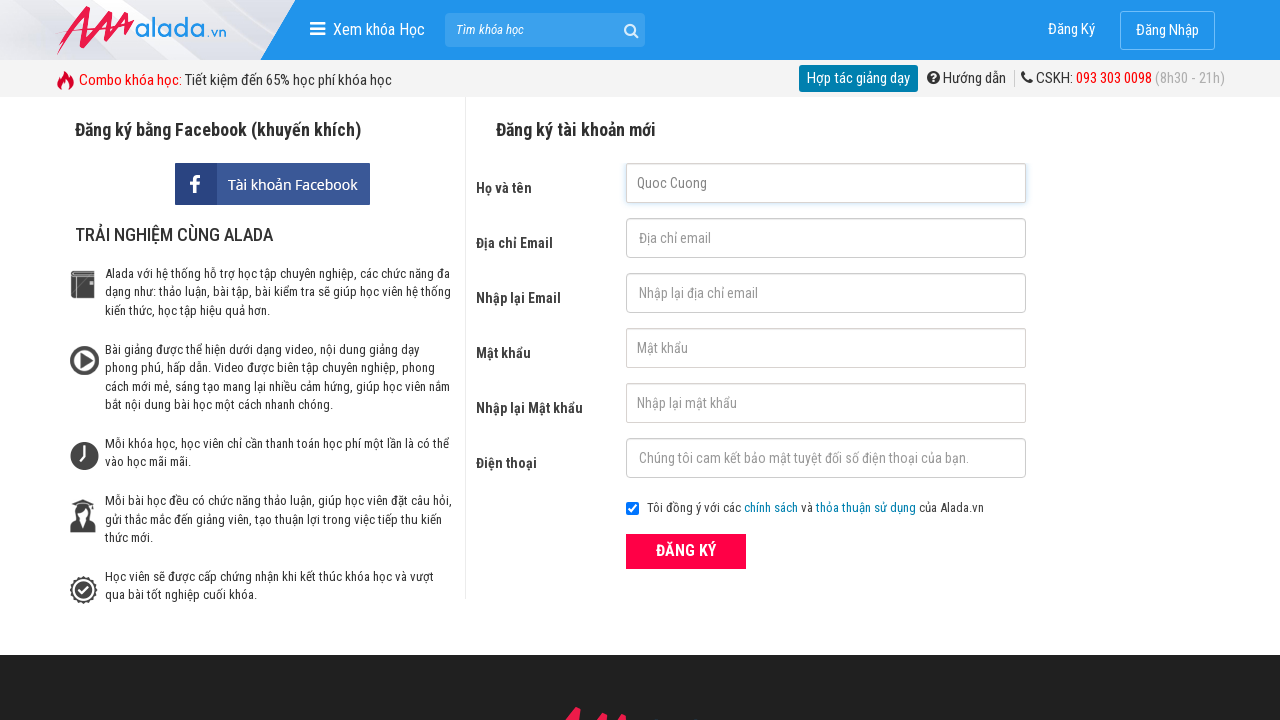

Filled email field with 'cuongdnqb5@gmail.com' on #txtEmail
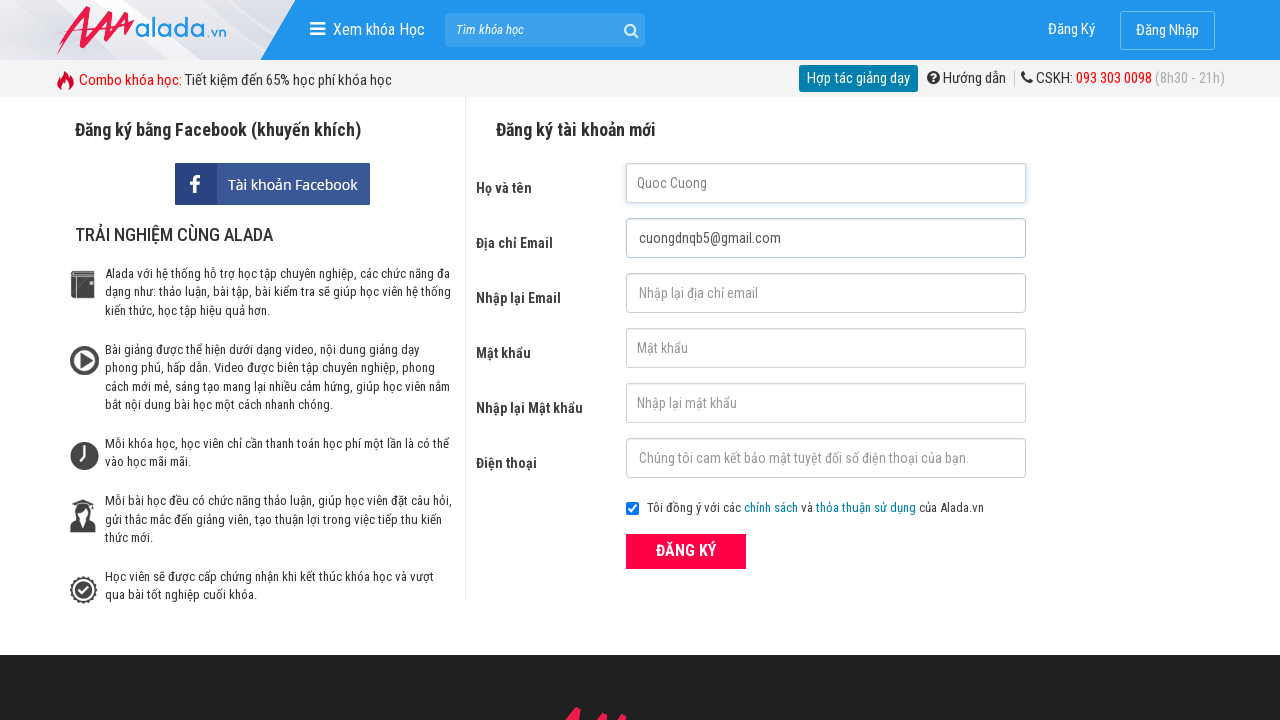

Filled confirmation email field with mismatched email 'cuongdnqb6@gmail.cm' on #txtCEmail
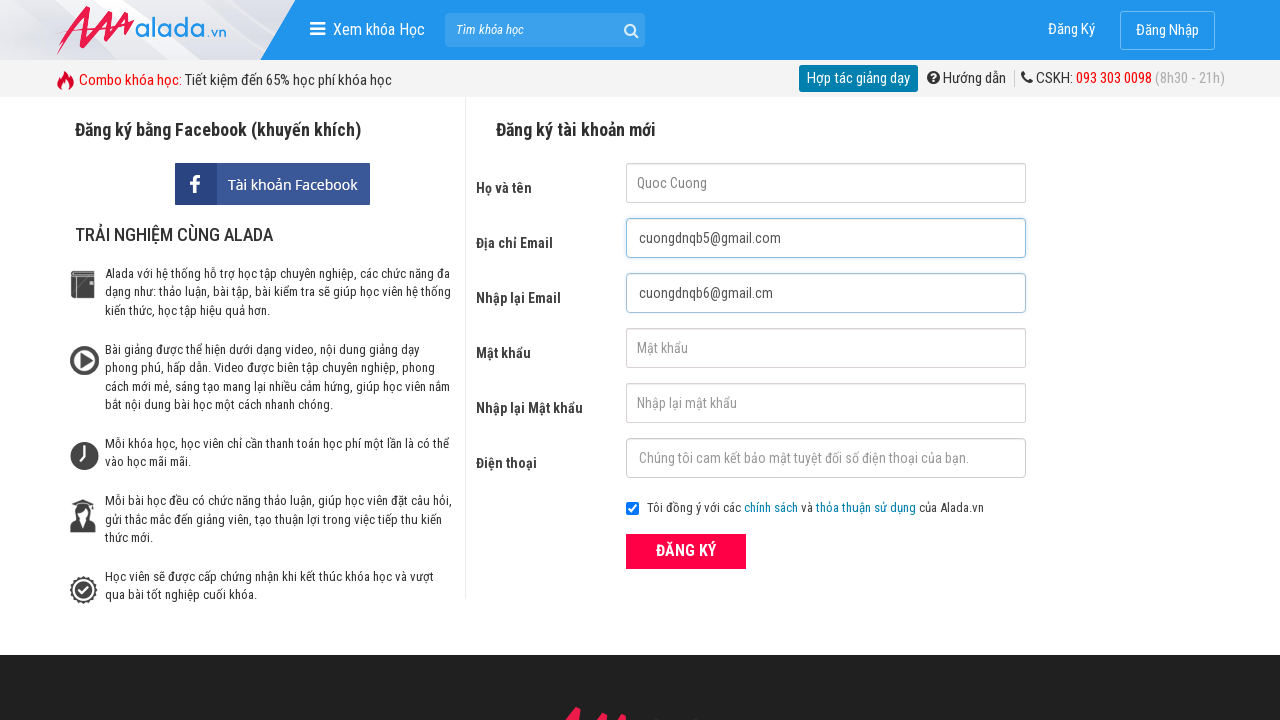

Filled password field with '123@456' on #txtPassword
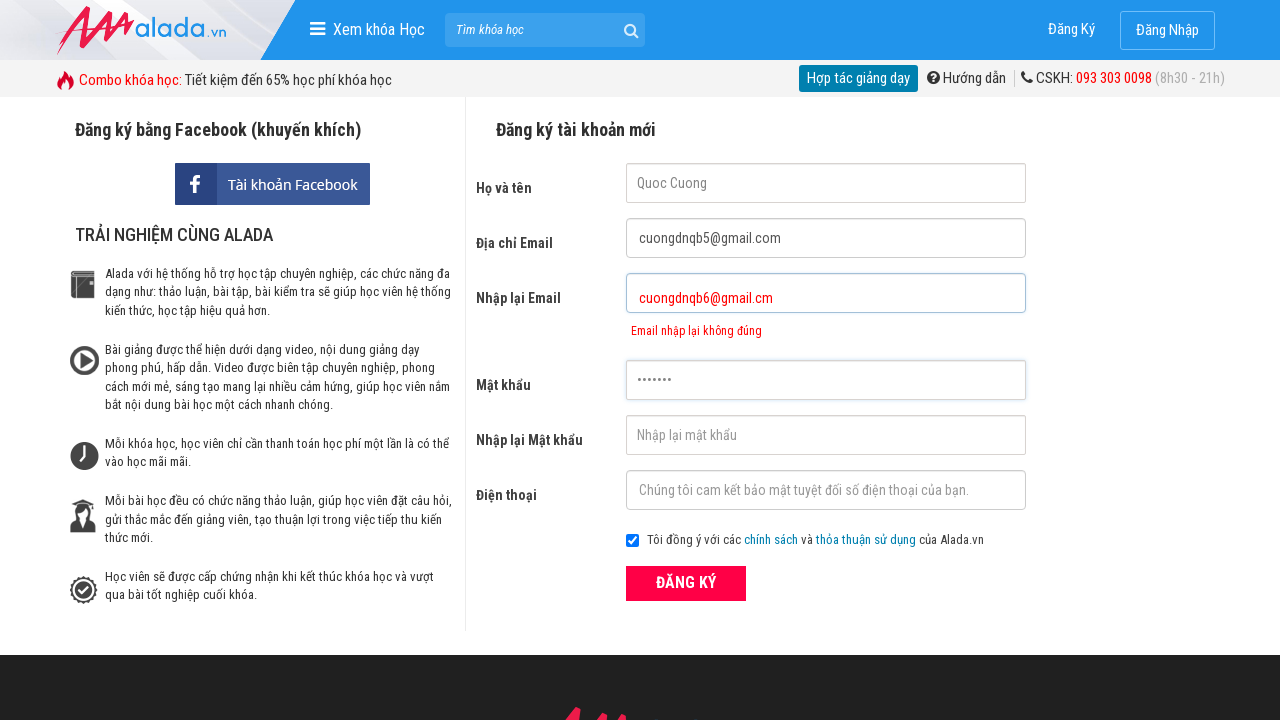

Filled confirm password field with '123@456' on #txtCPassword
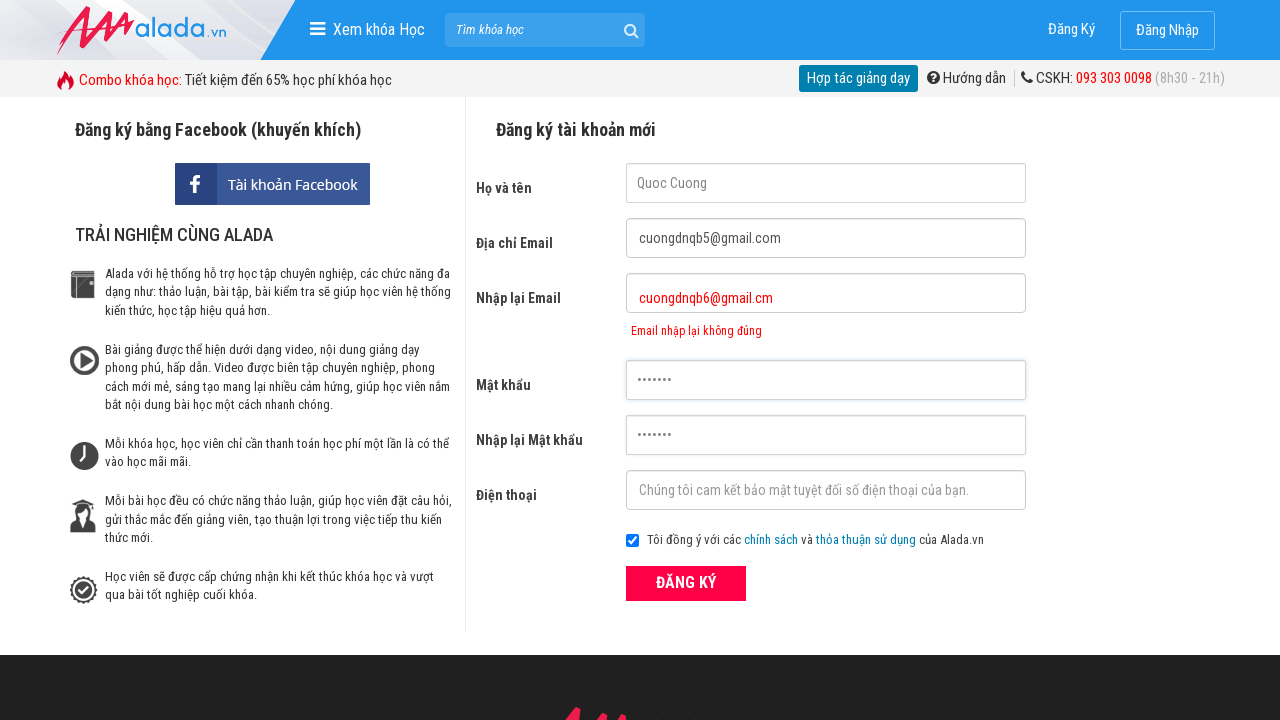

Filled phone field with '0367887486' on #txtPhone
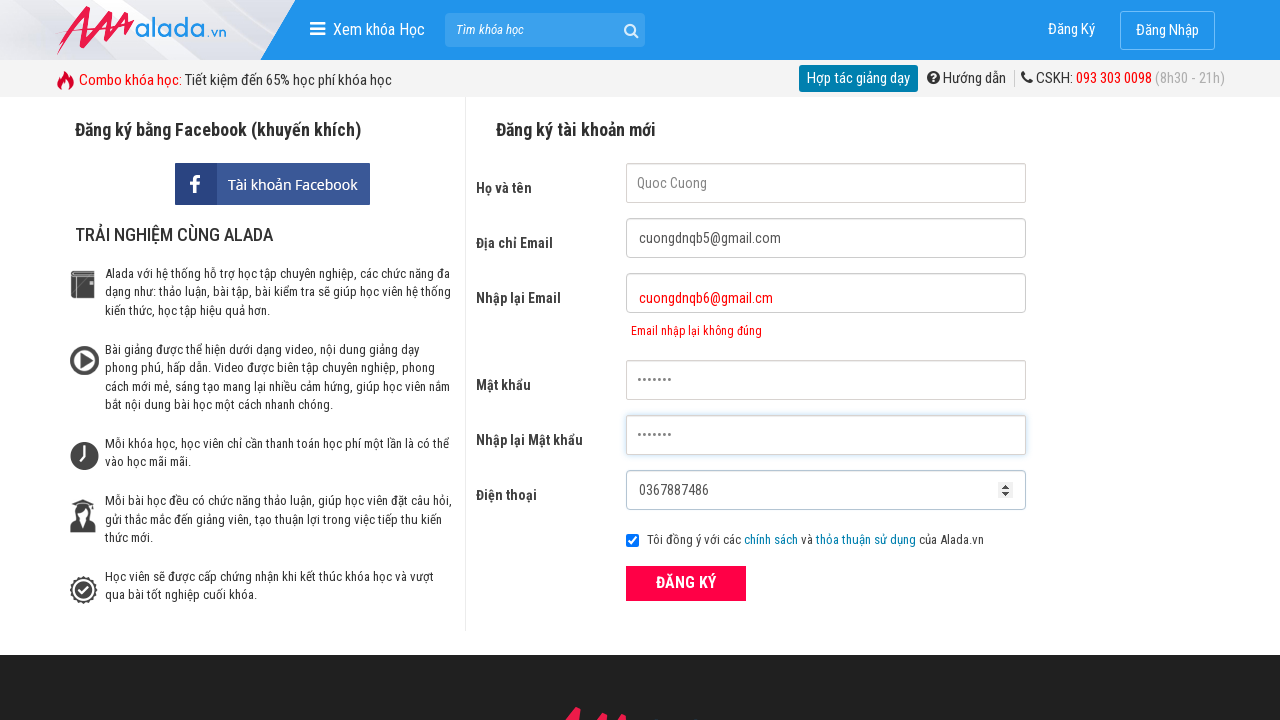

Clicked submit button to submit registration form at (686, 583) on button[type='submit']
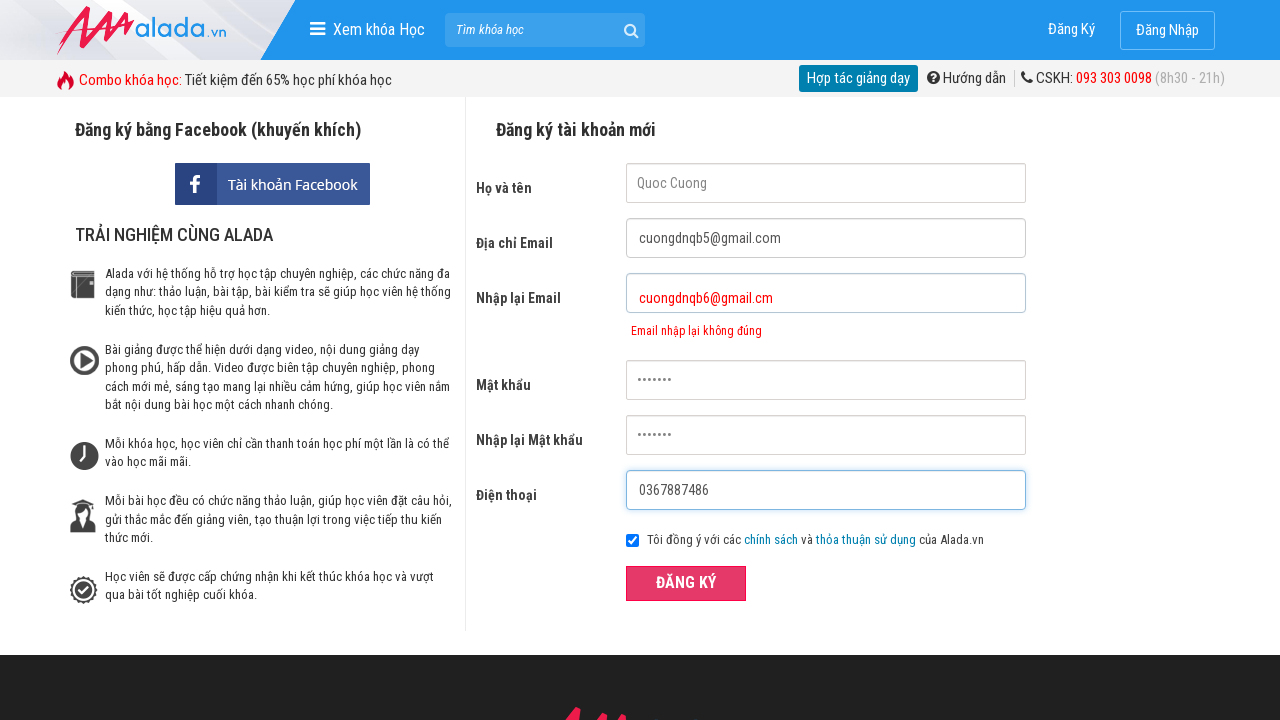

Confirmation email error message appeared, validating form rejection for mismatched emails
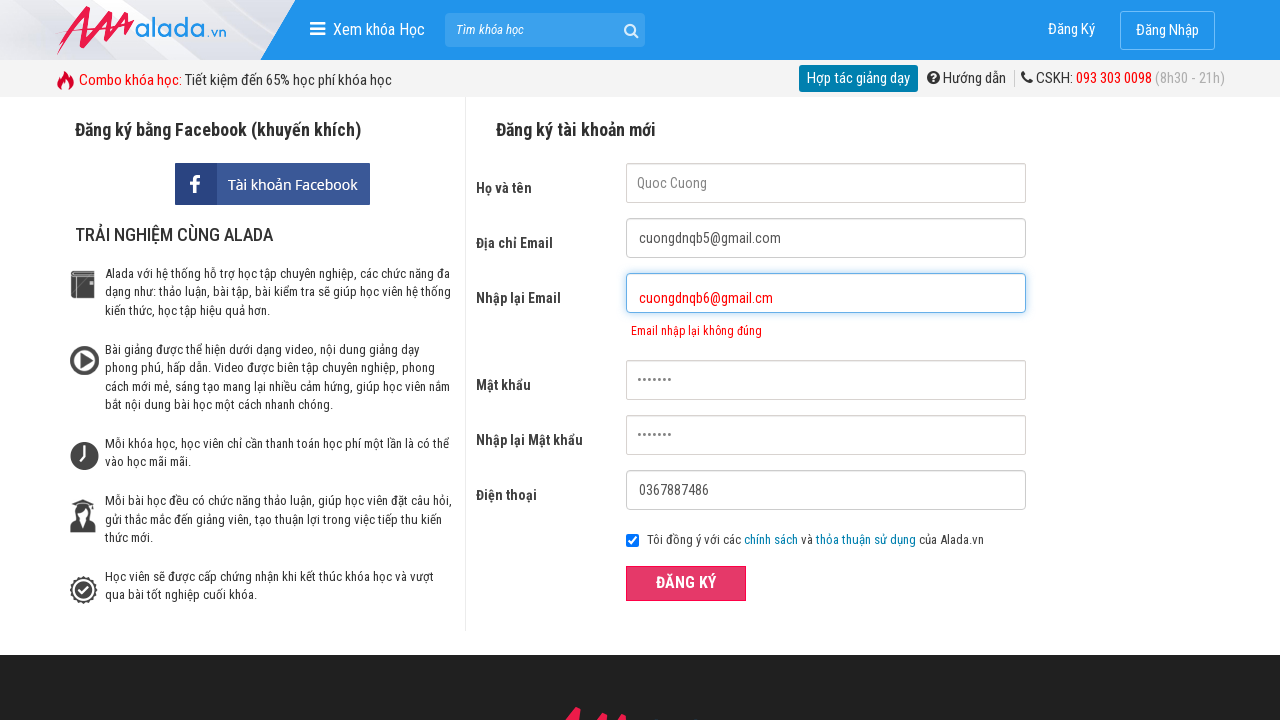

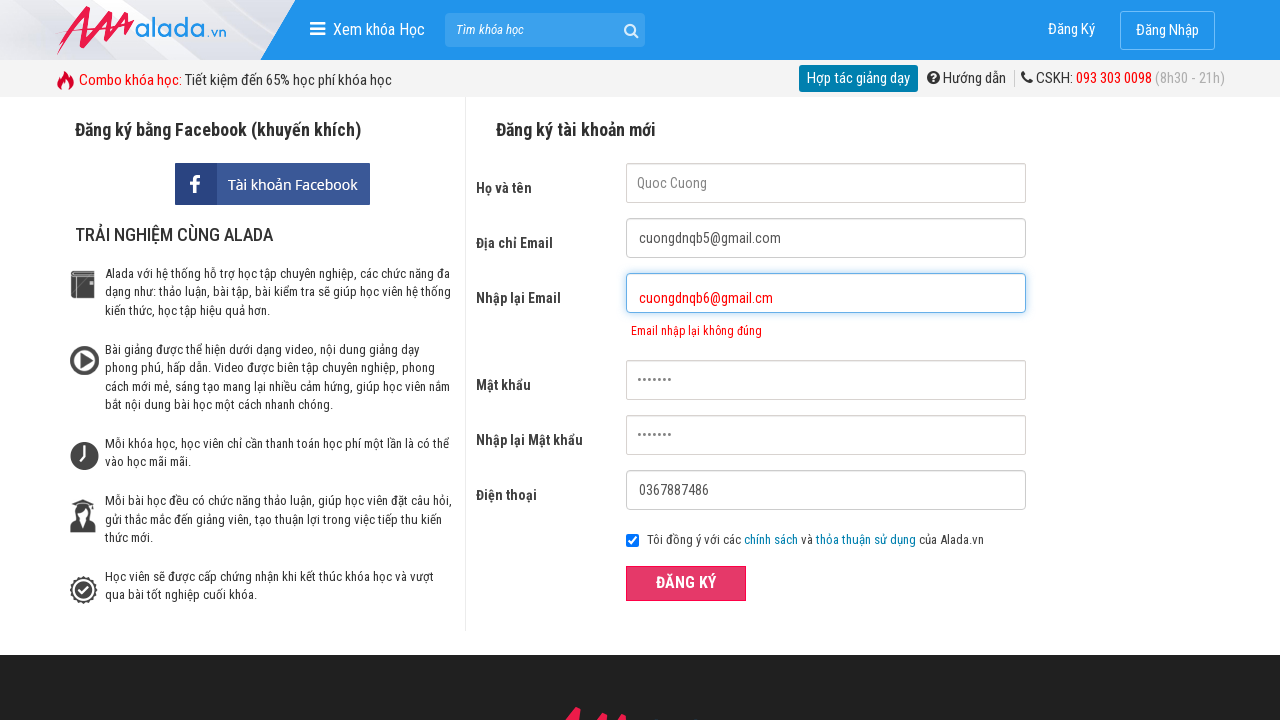